Tests JavaScript alert handling on a demo page by clicking a confirm button, verifying the alert is present with expected text, accepting it, and then clicking again to verify alert behavior.

Starting URL: https://demoqa.com/alerts

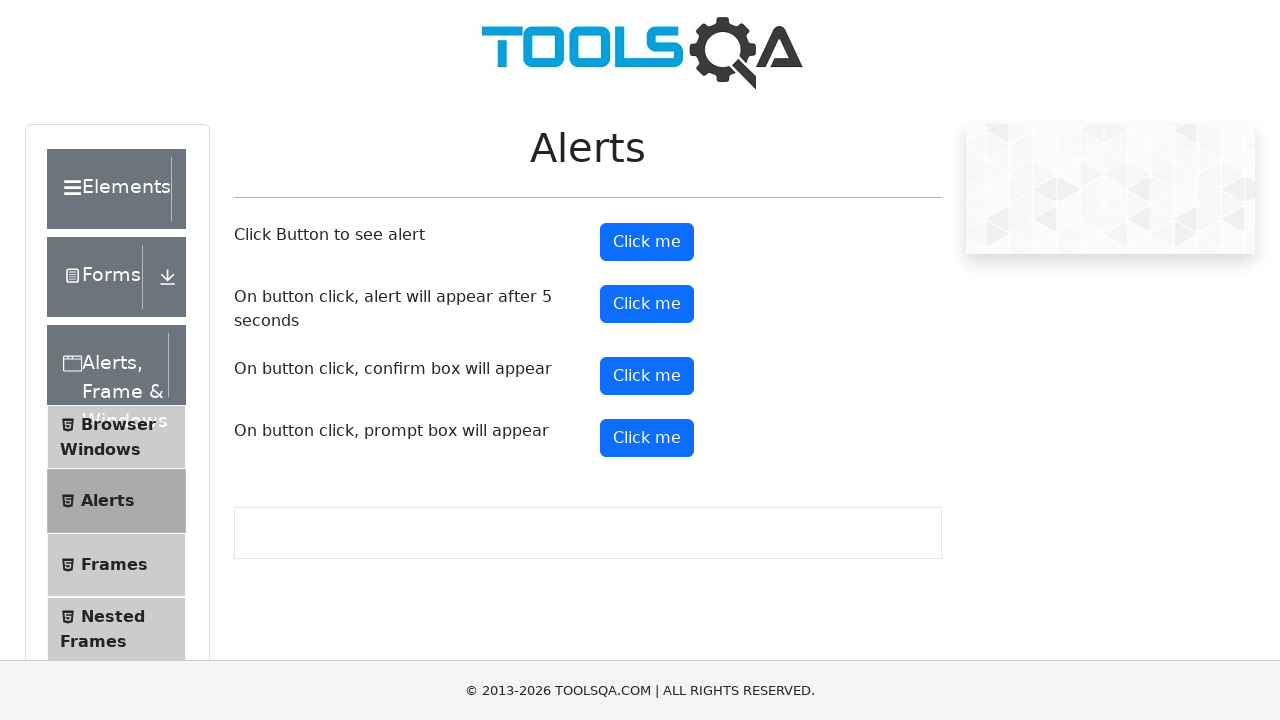

Clicked confirm button to trigger alert at (647, 376) on #confirmButton
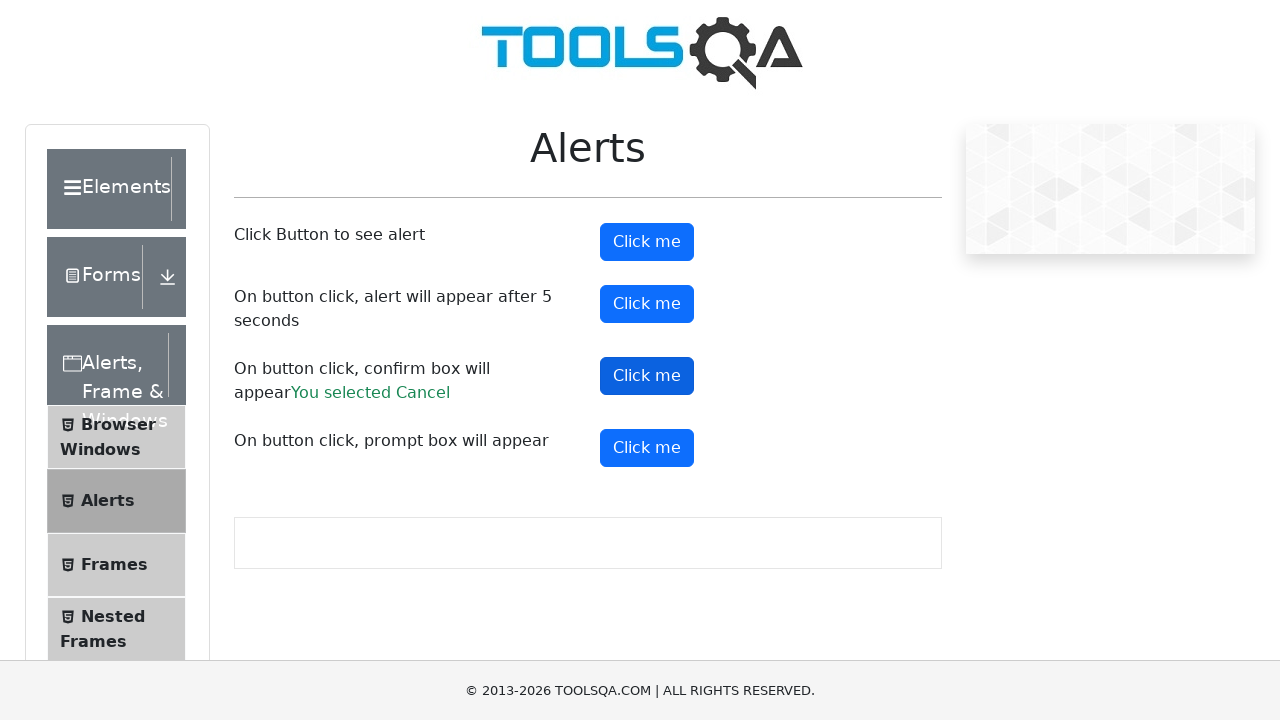

Set up dialog handler to accept alerts
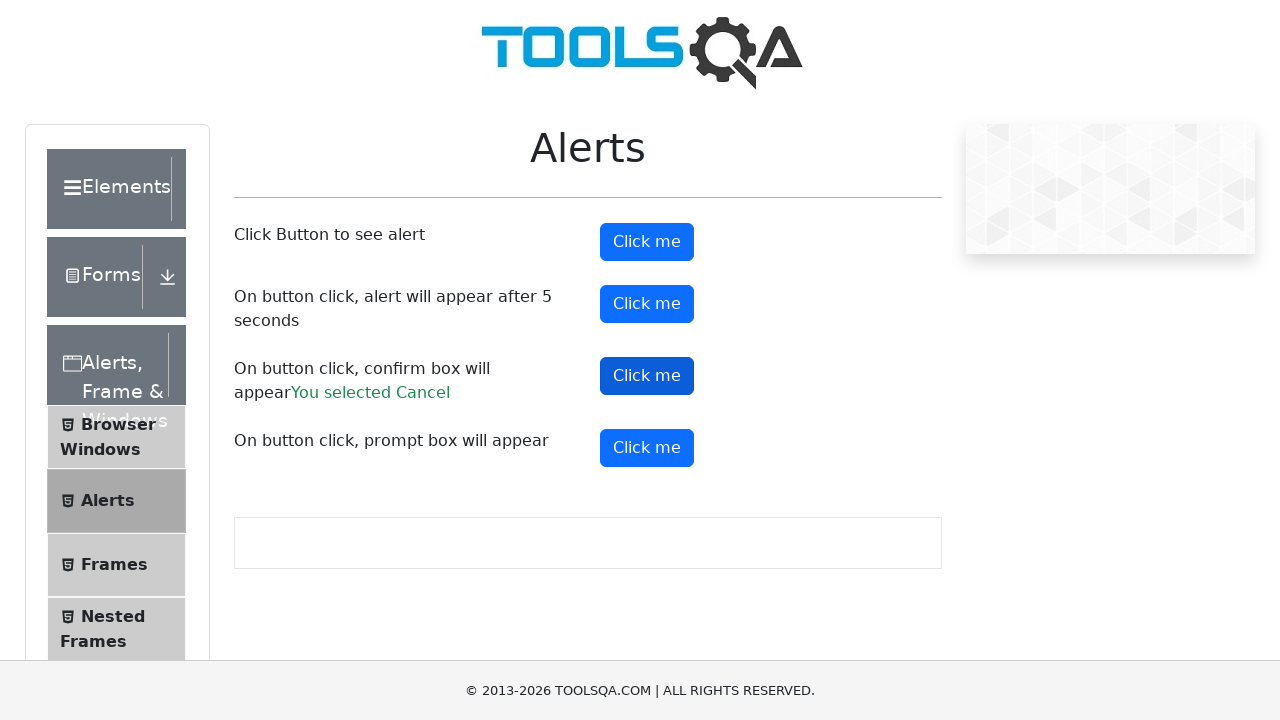

Clicked confirm button to trigger alert (with accept handler) at (647, 376) on #confirmButton
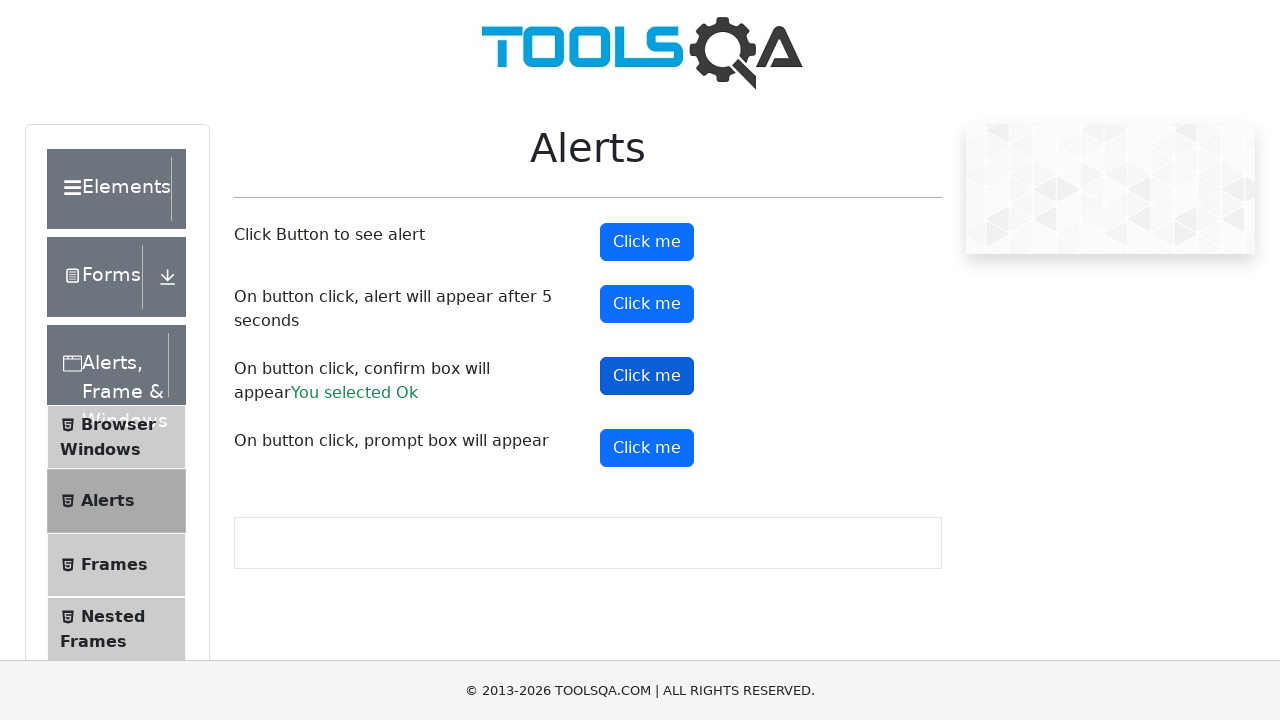

Waited for confirmation result element to appear
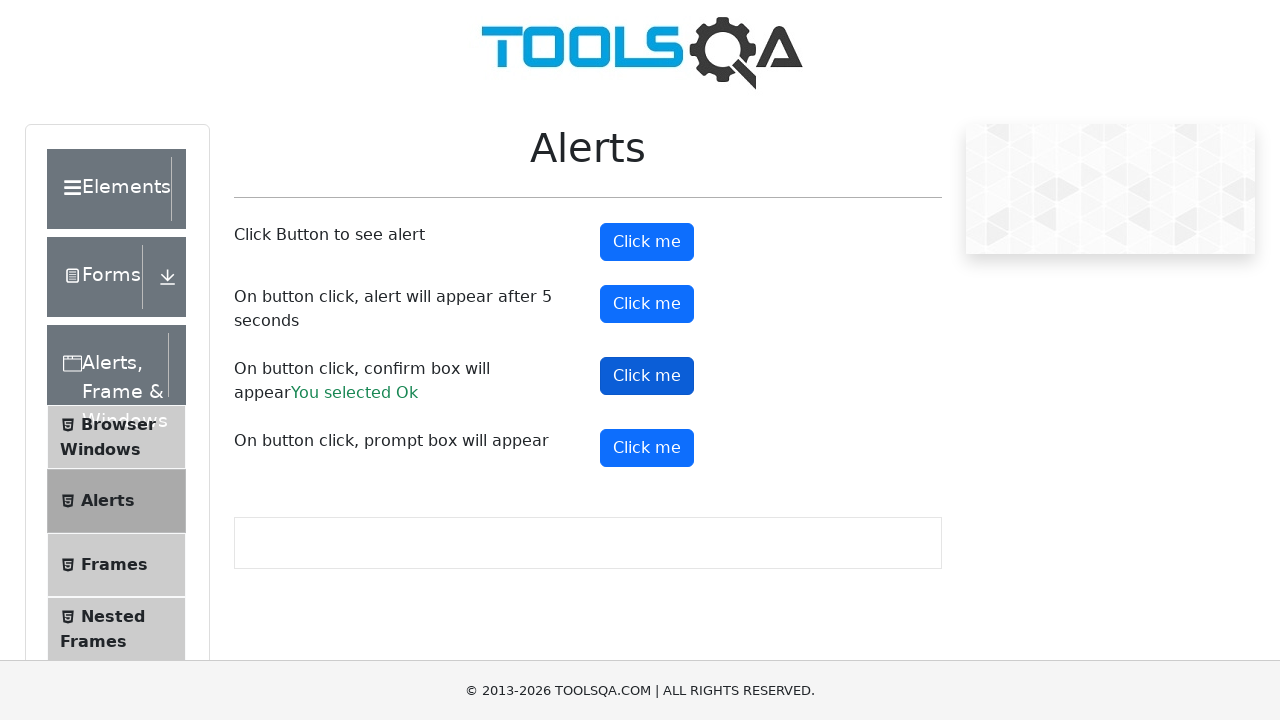

Retrieved result text after accepting alert: You selected Ok
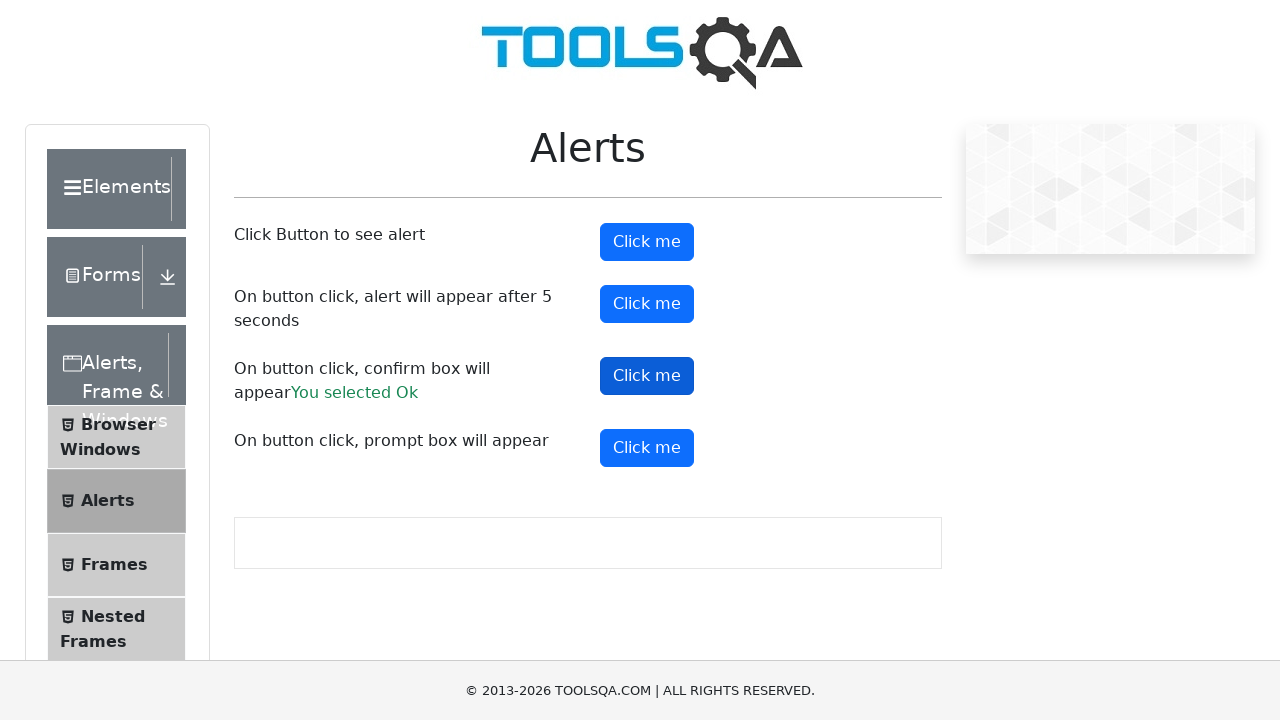

Clicked confirm button again at (647, 376) on #confirmButton
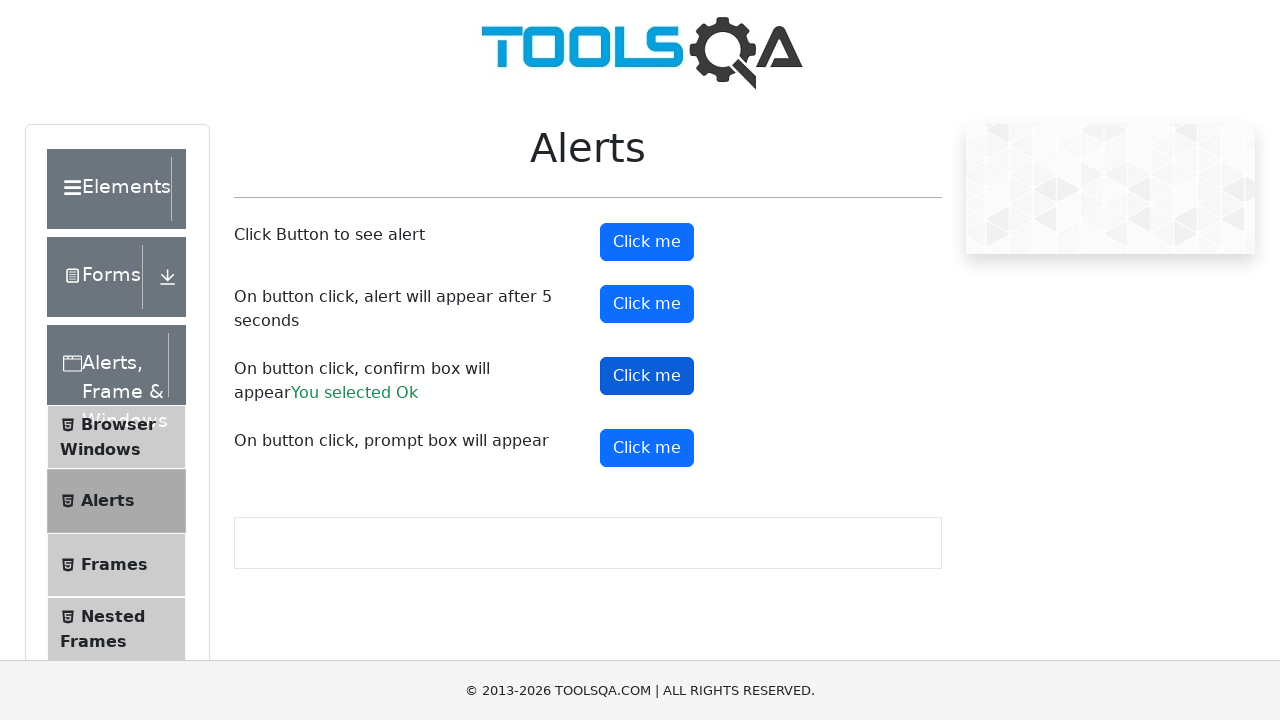

Set up dialog handler to dismiss next alert
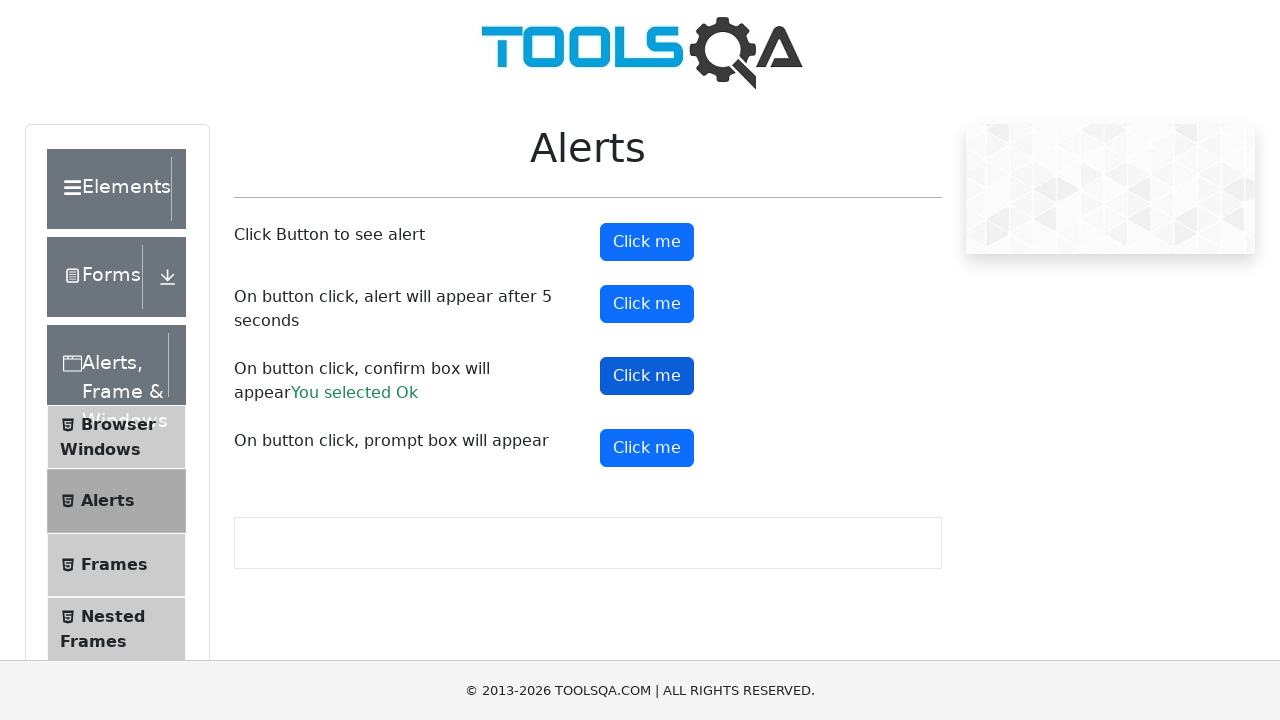

Clicked confirm button to trigger alert (with dismiss handler) at (647, 376) on #confirmButton
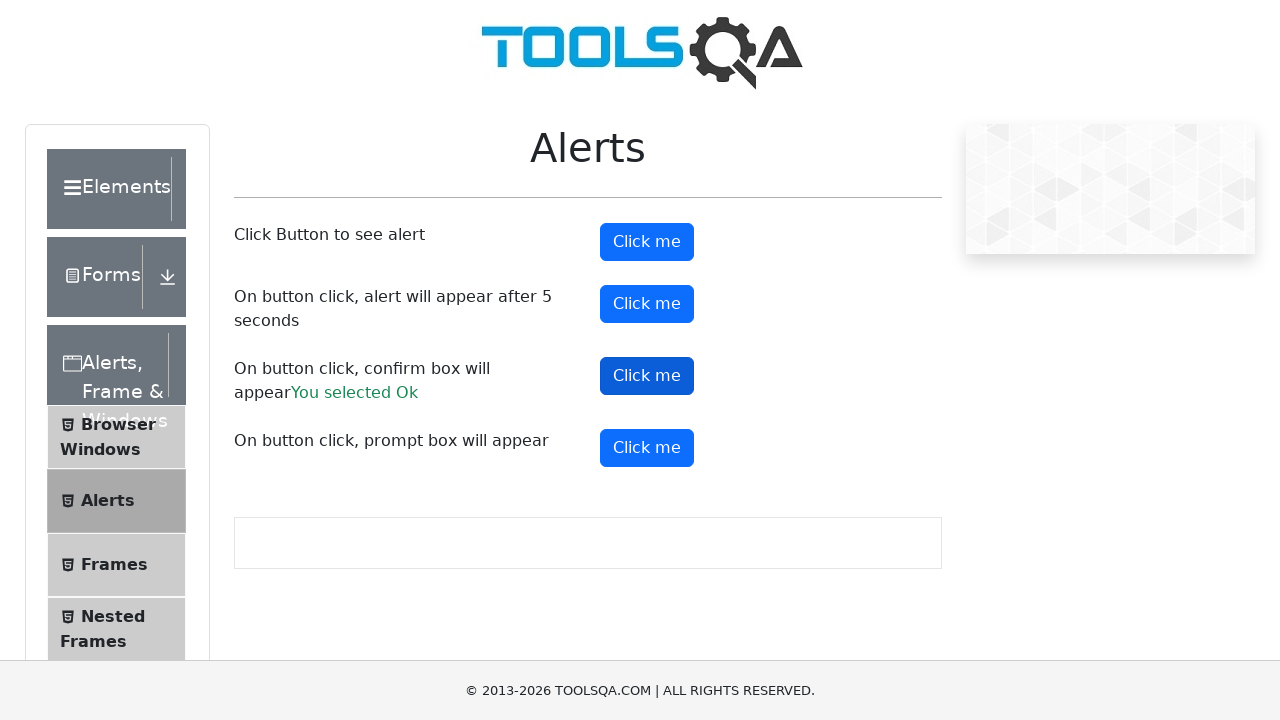

Waited for result to update after dismissing alert
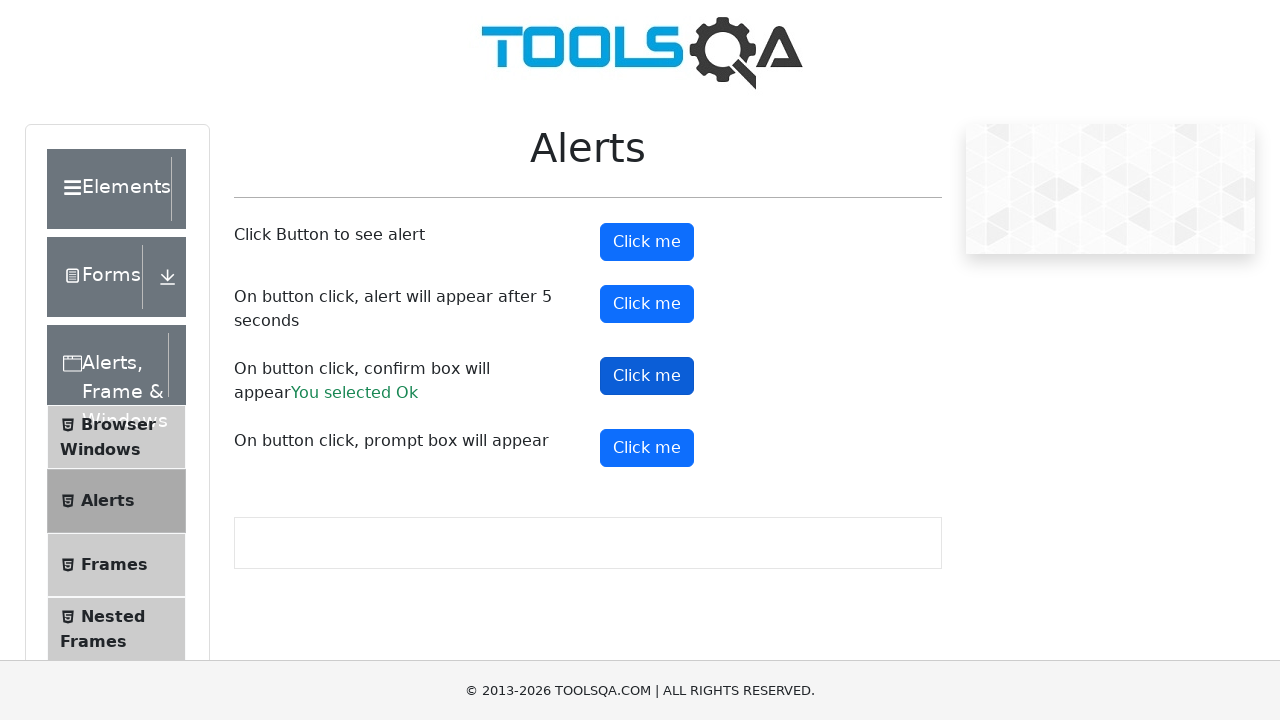

Retrieved result text after dismissing alert: You selected Ok
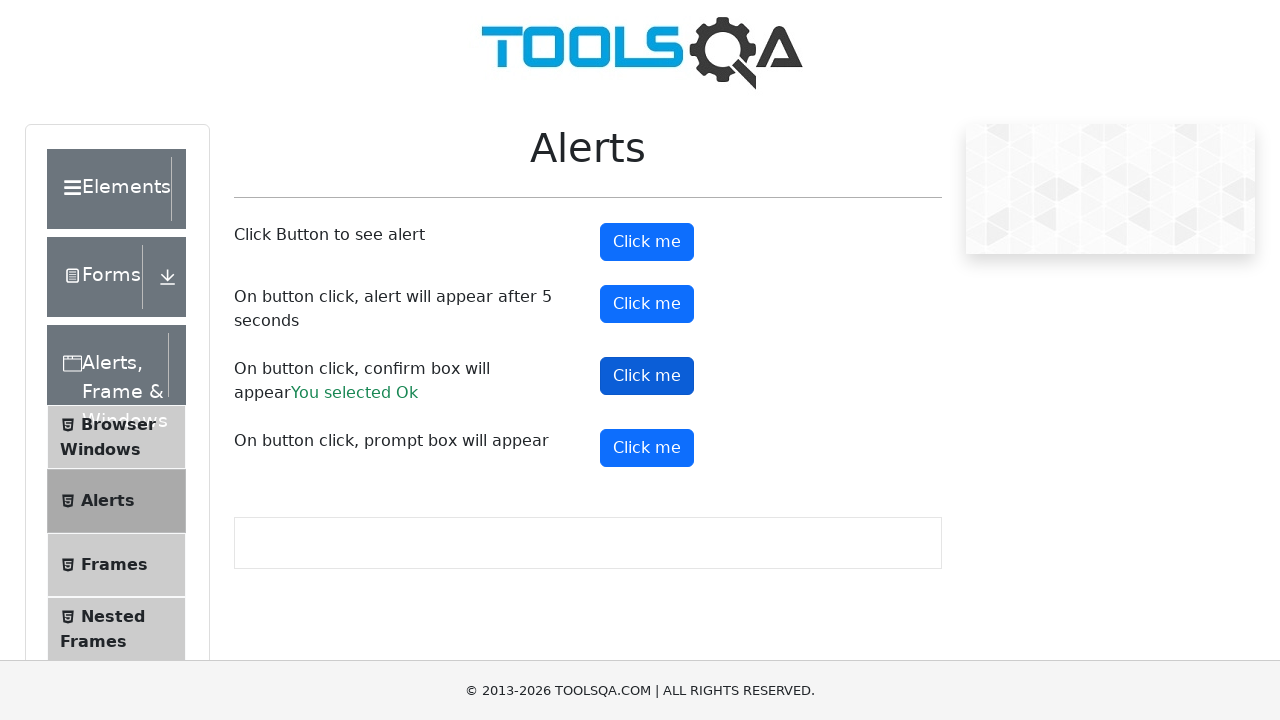

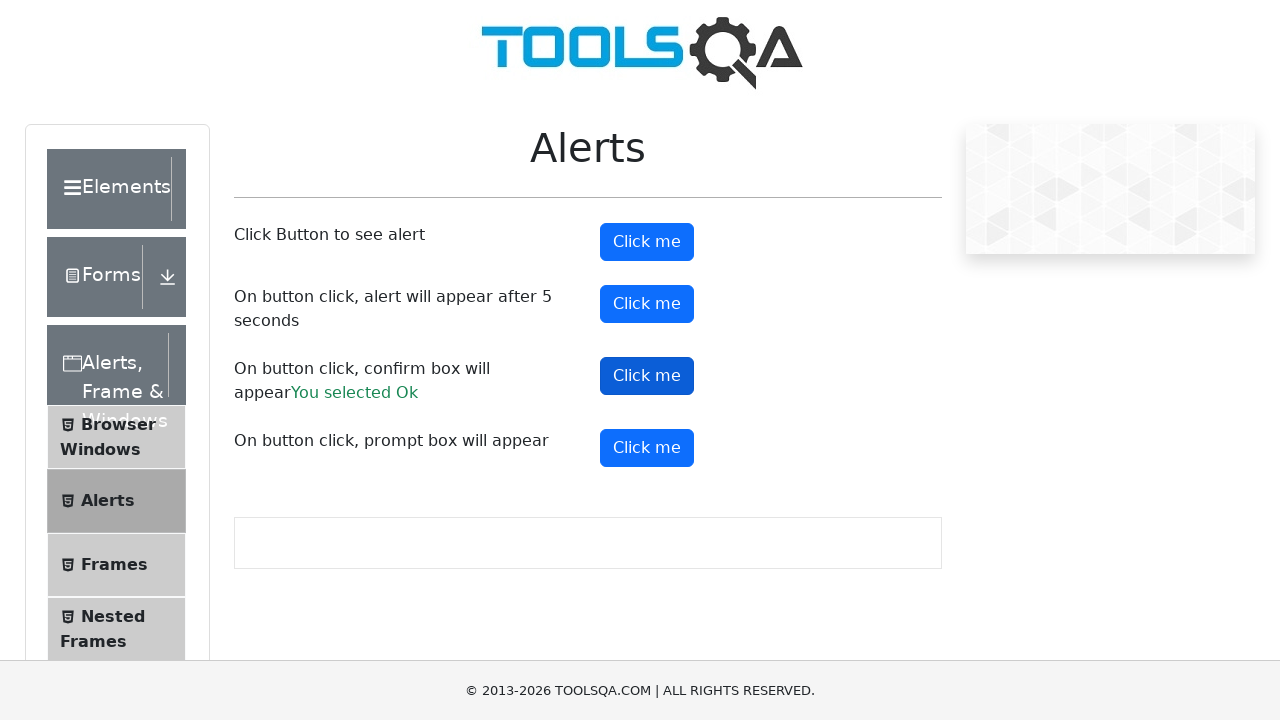